Demonstrates navigating to a contacts app and clicking on heading elements while showcasing various element locator strategies (CSS selectors, IDs, classes, link text).

Starting URL: https://contacts-app.tobbymarshall815.vercel.app/

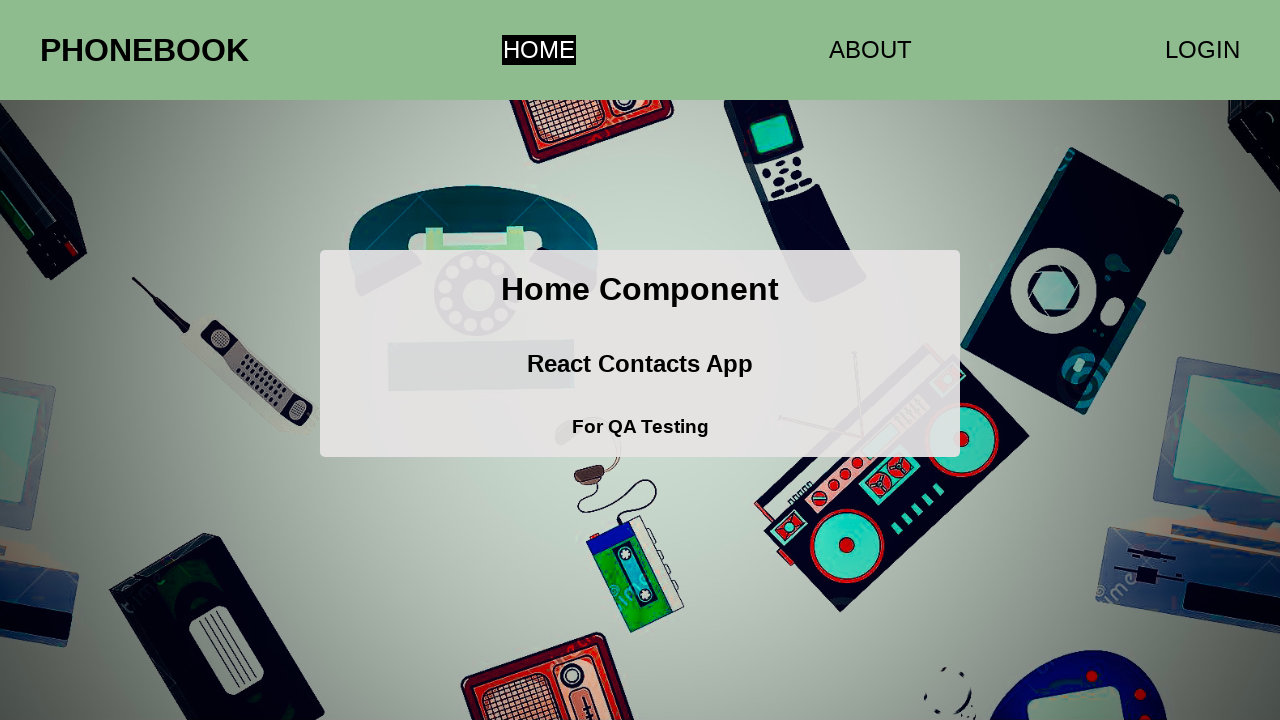

Navigated to contacts app at https://contacts-app.tobbymarshall815.vercel.app/
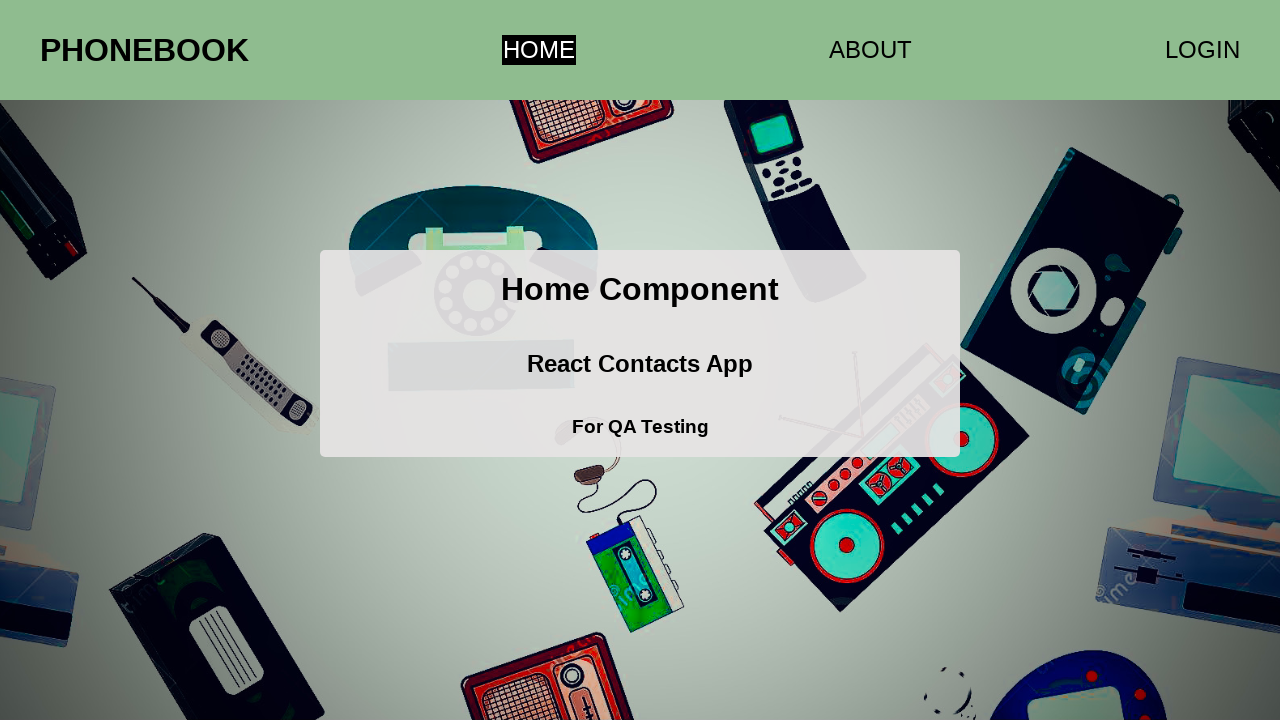

Clicked on the first h1 heading element at (144, 50) on h1
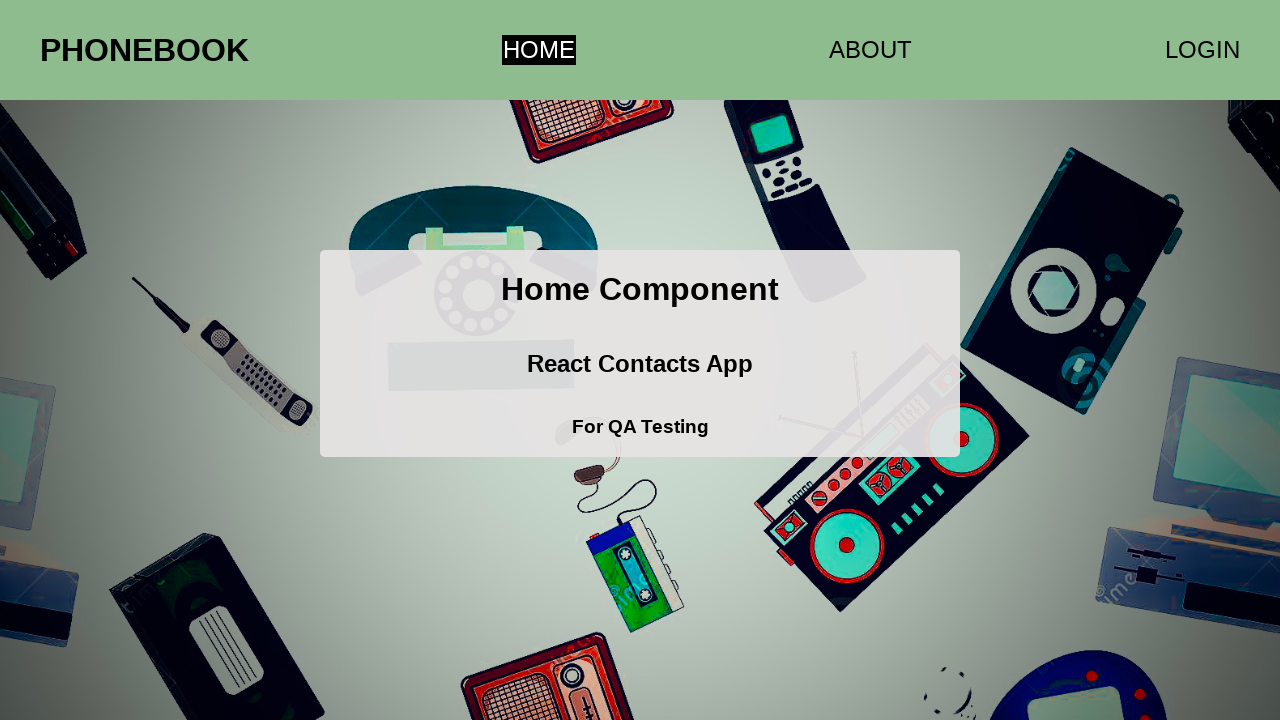

Clicked on the h1 heading element a second time at (144, 50) on h1
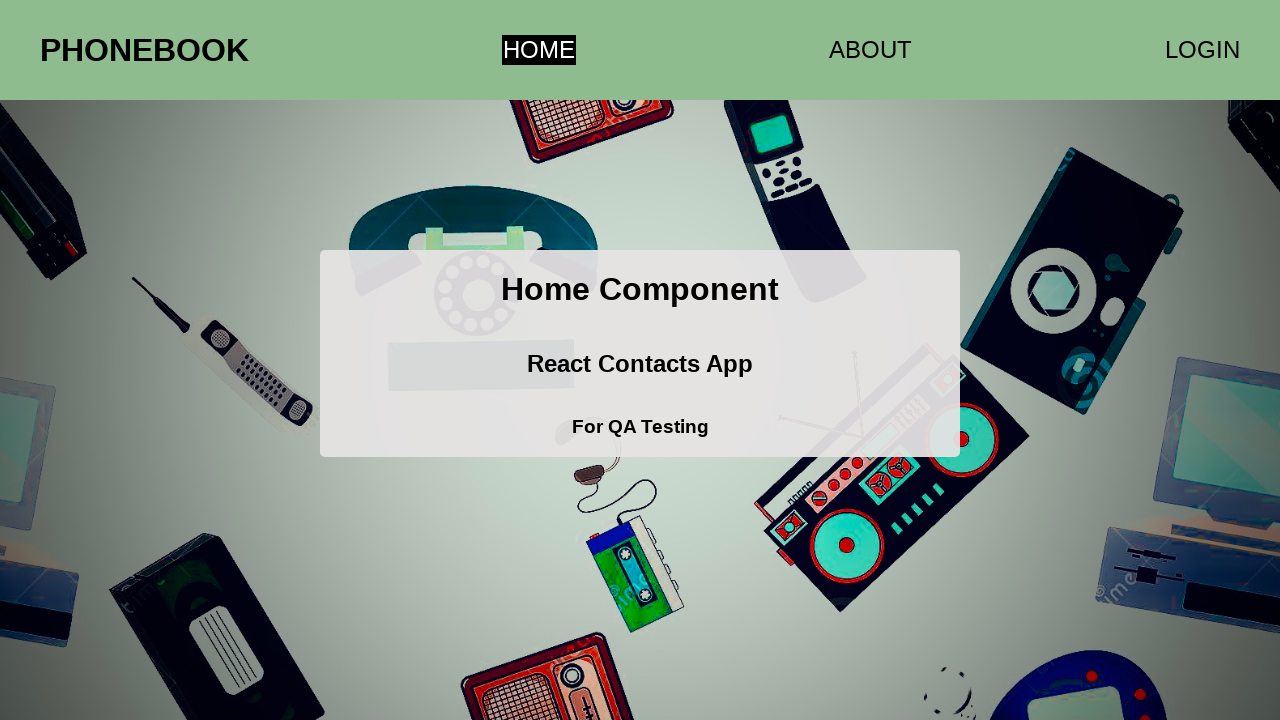

Verified root element with ID 'root' is present on the page
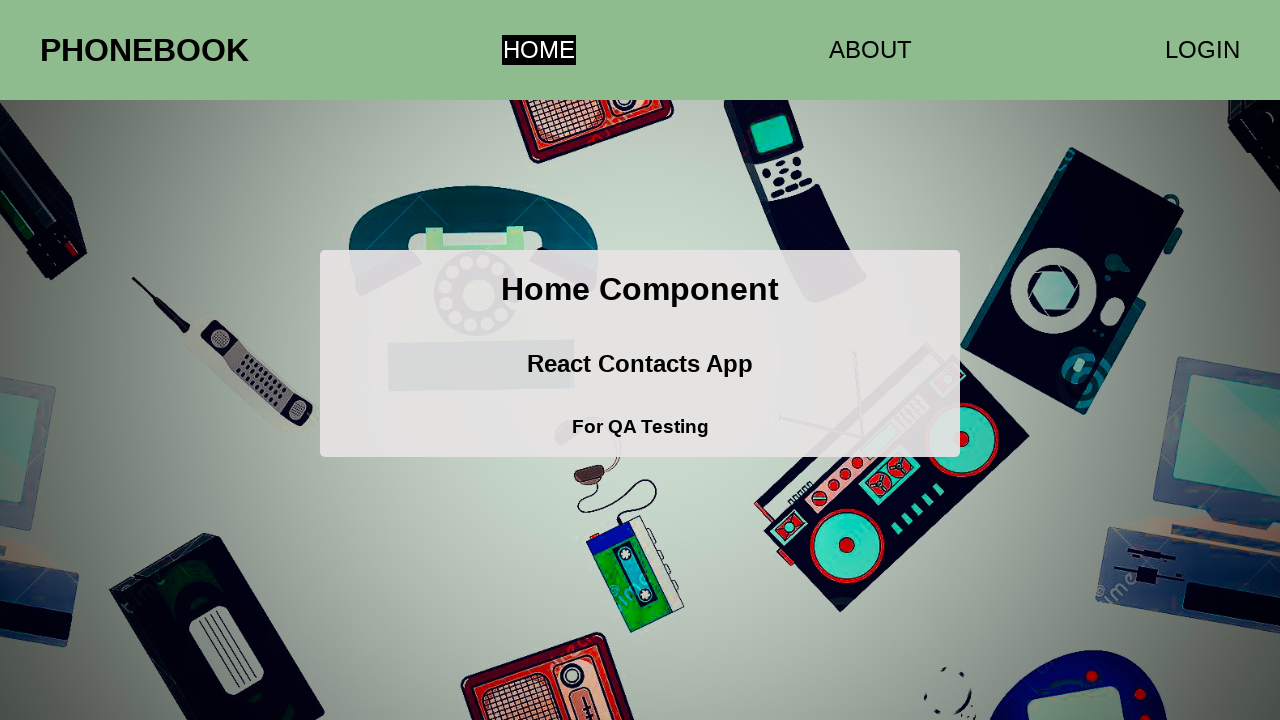

Verified container element with class 'container' is present on the page
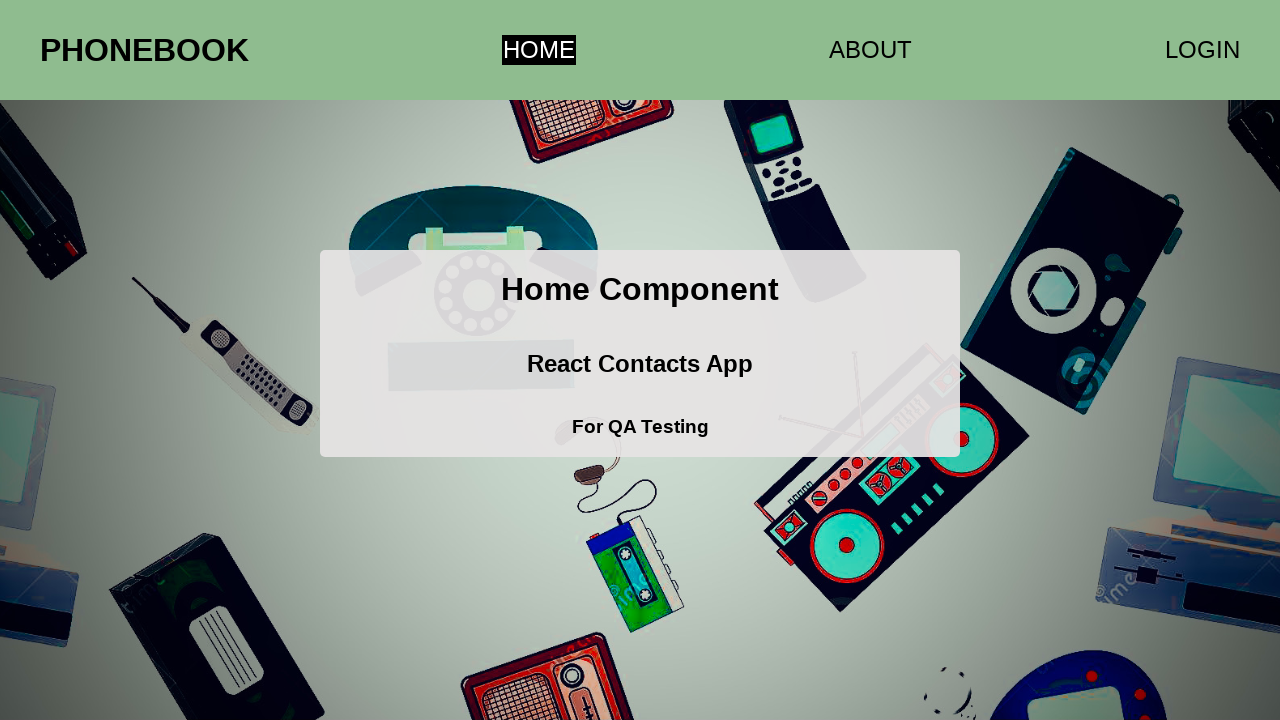

Clicked on the ABOUT navigation link at (870, 50) on text=ABOUT
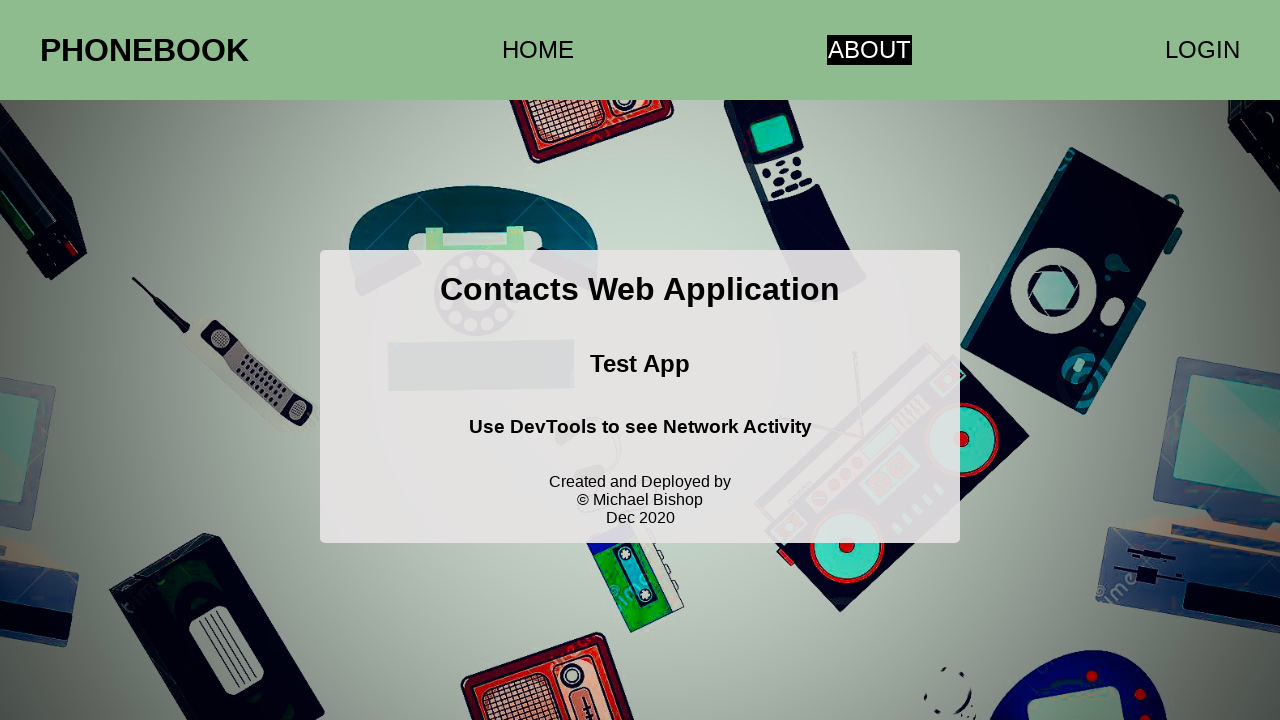

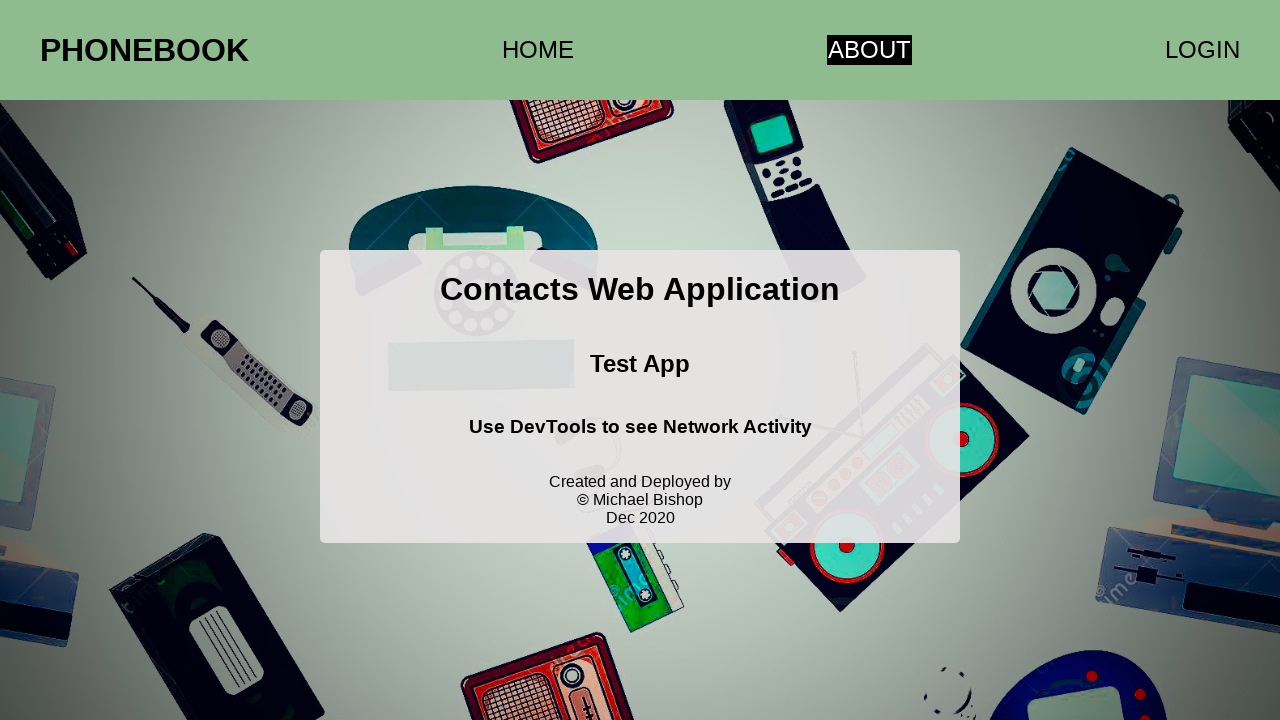